Tests dropdown interaction by clicking on the passenger info dropdown element on a practice page

Starting URL: https://rahulshettyacademy.com/dropdownsPractise/

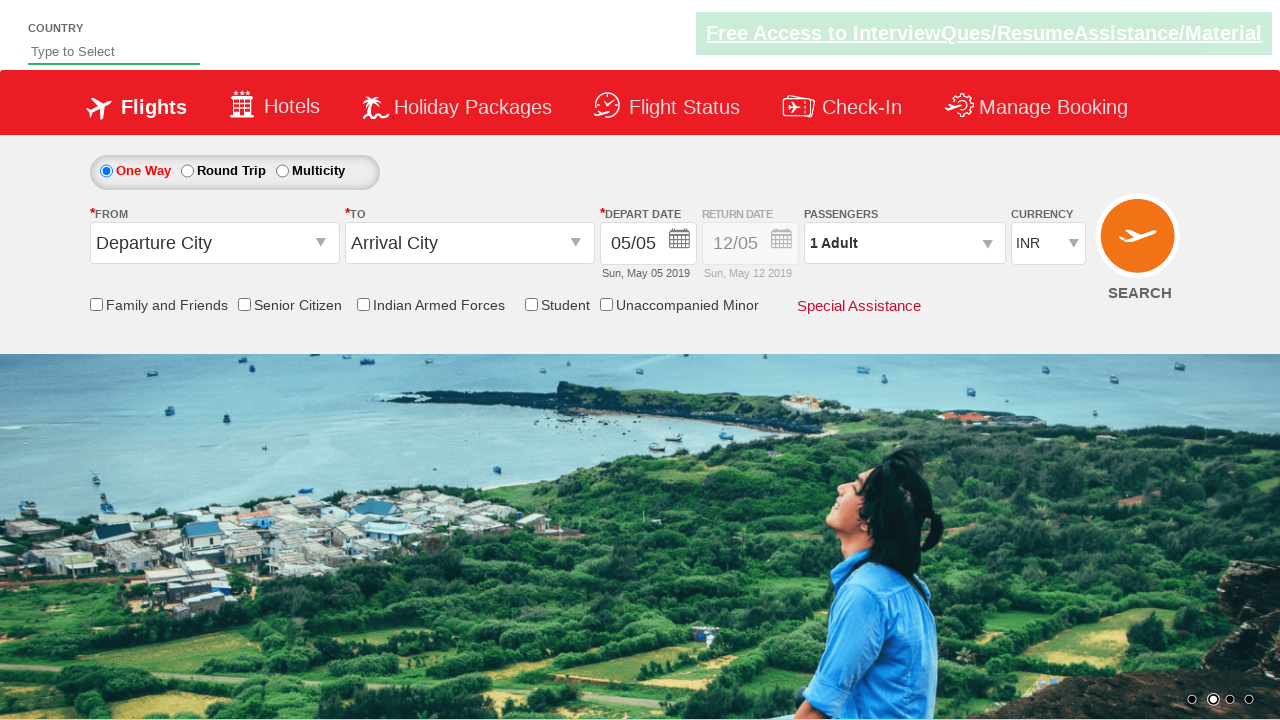

Clicked on passenger info dropdown to open it at (904, 243) on #divpaxinfo
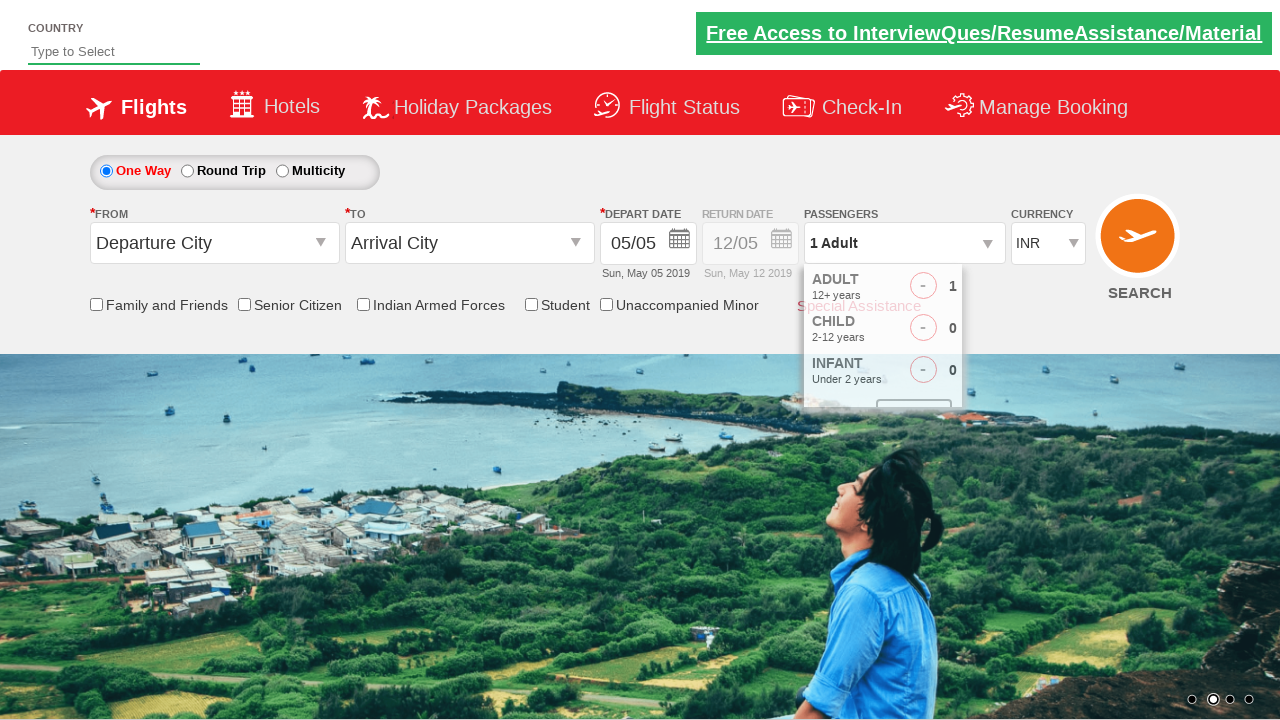

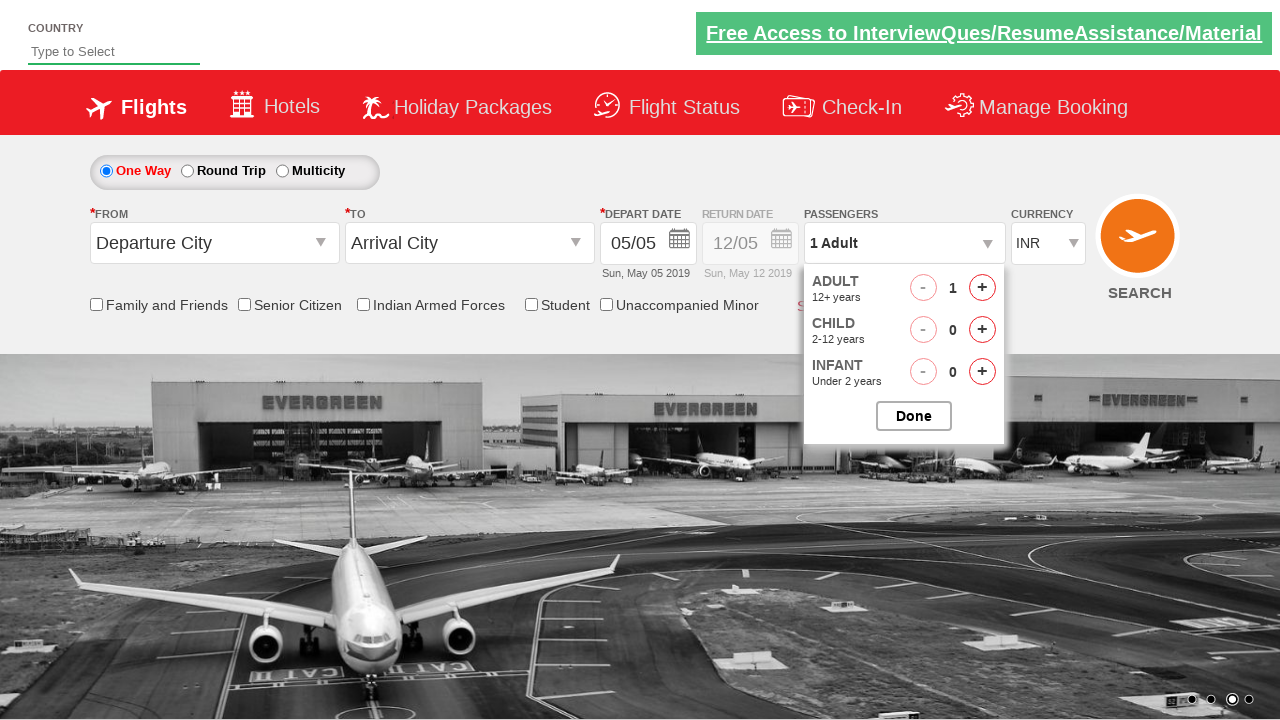